Tests a form page by filling in text fields (first name, surname, textarea), selecting options from dropdowns (gender, continents visited), clicking radio buttons (color preference), and checking checkboxes (email and SMS contact preferences).

Starting URL: https://automationintesting.com/selenium/testpage/

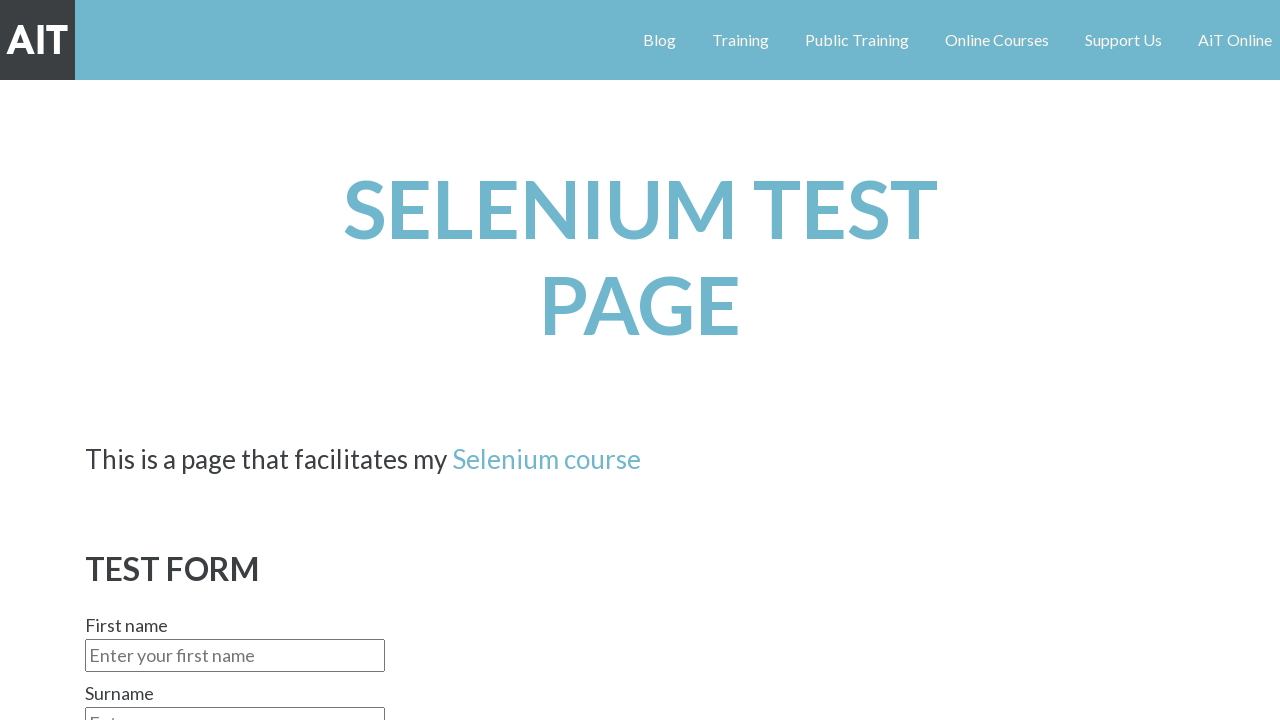

Navigated to form page
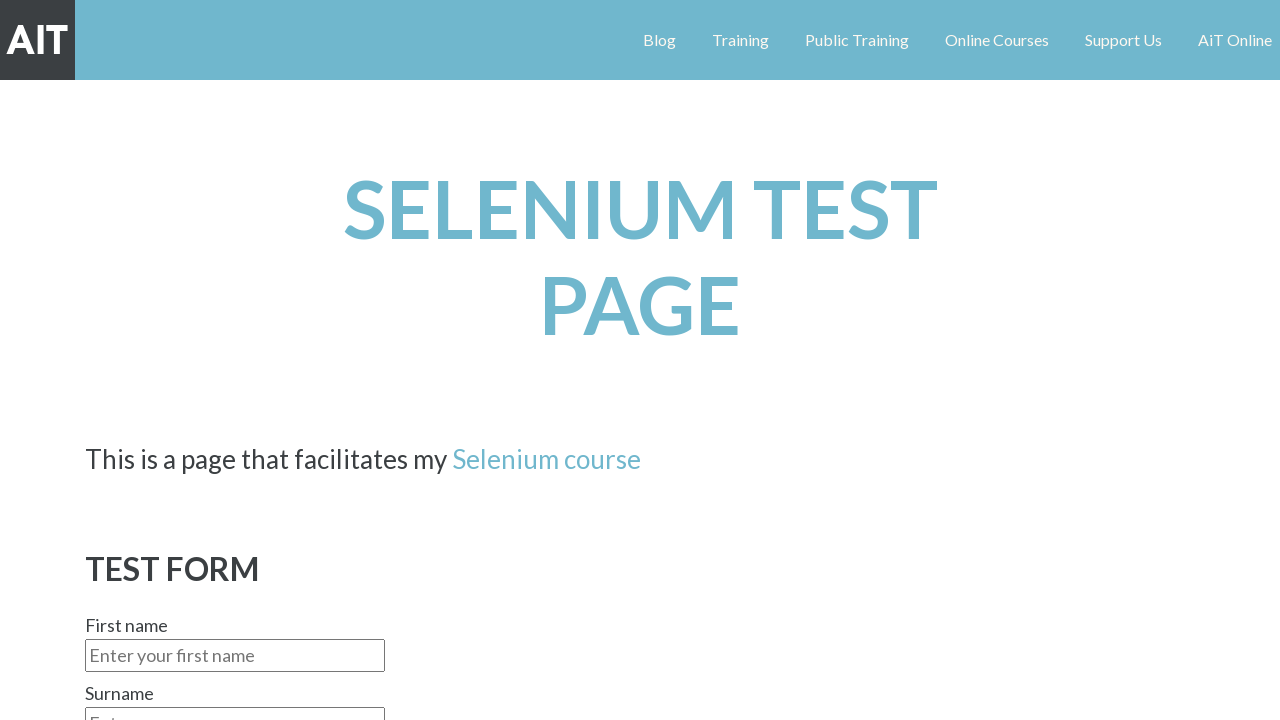

Filled first name field with 'Benjamin' on internal:label="First name"i
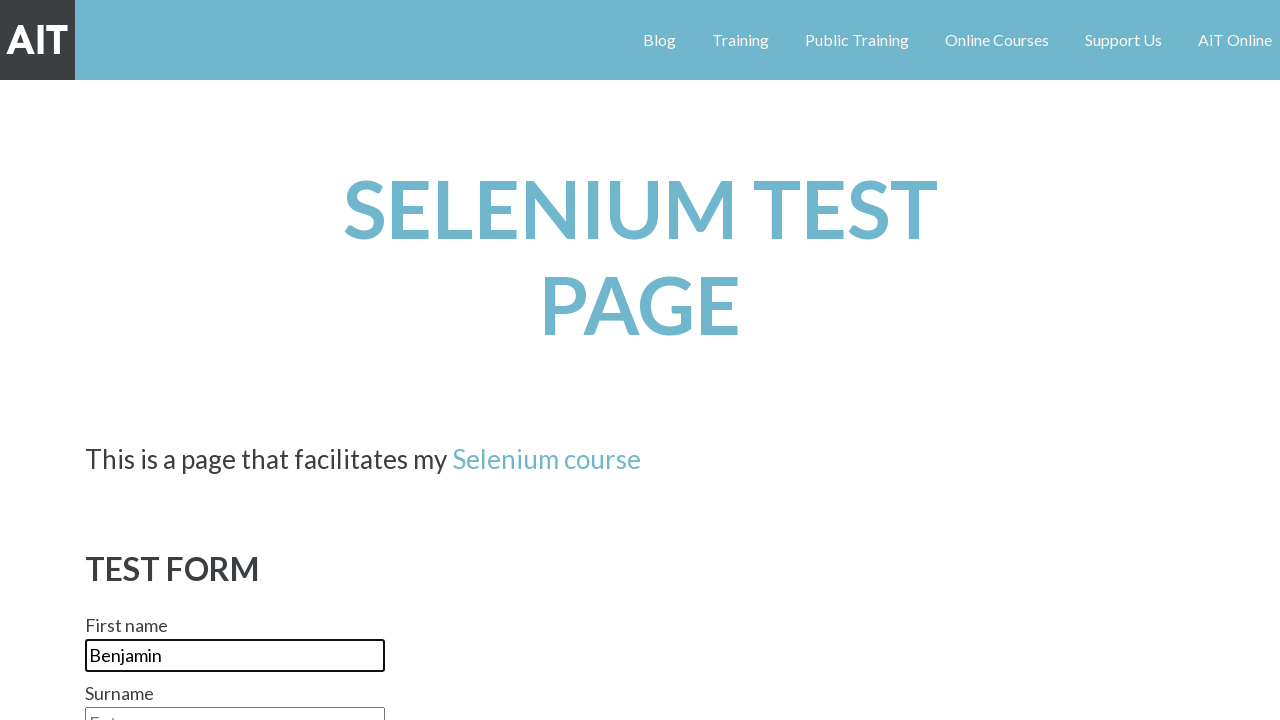

Filled surname field with 'Peinhardt' on internal:attr=[placeholder="surname"i]
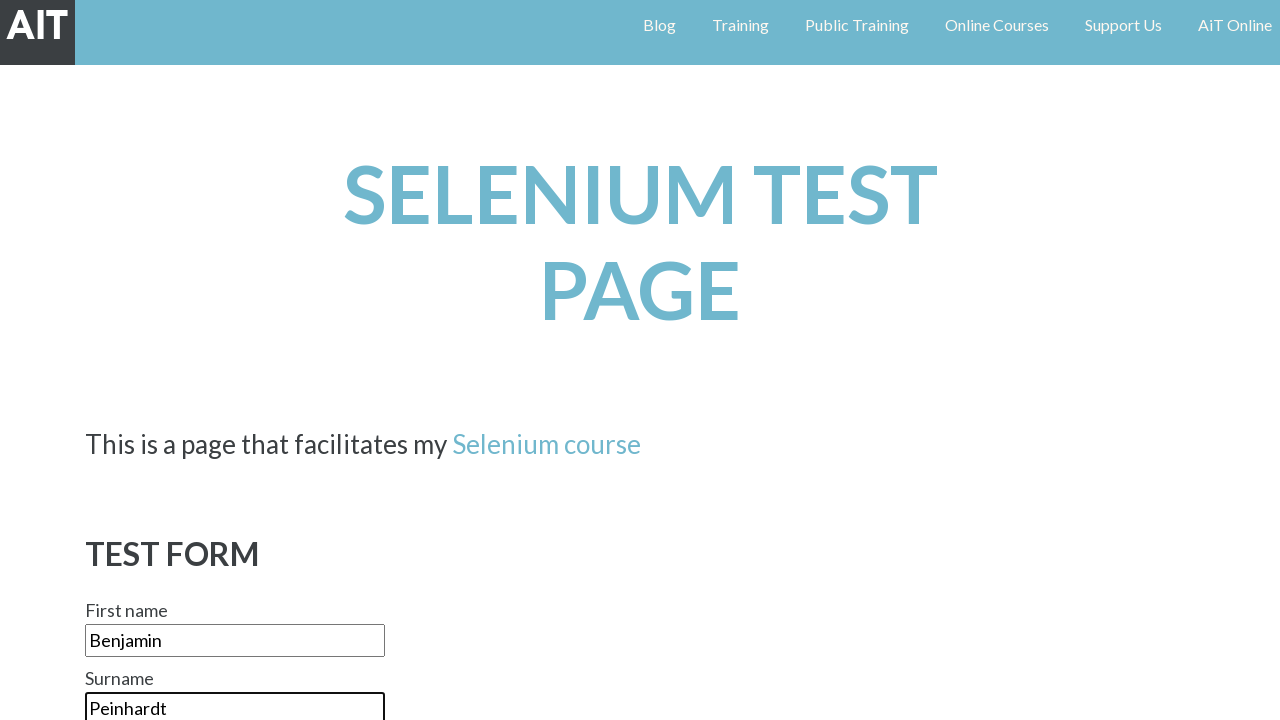

Selected 'Male' from gender dropdown on internal:label="Gender"i
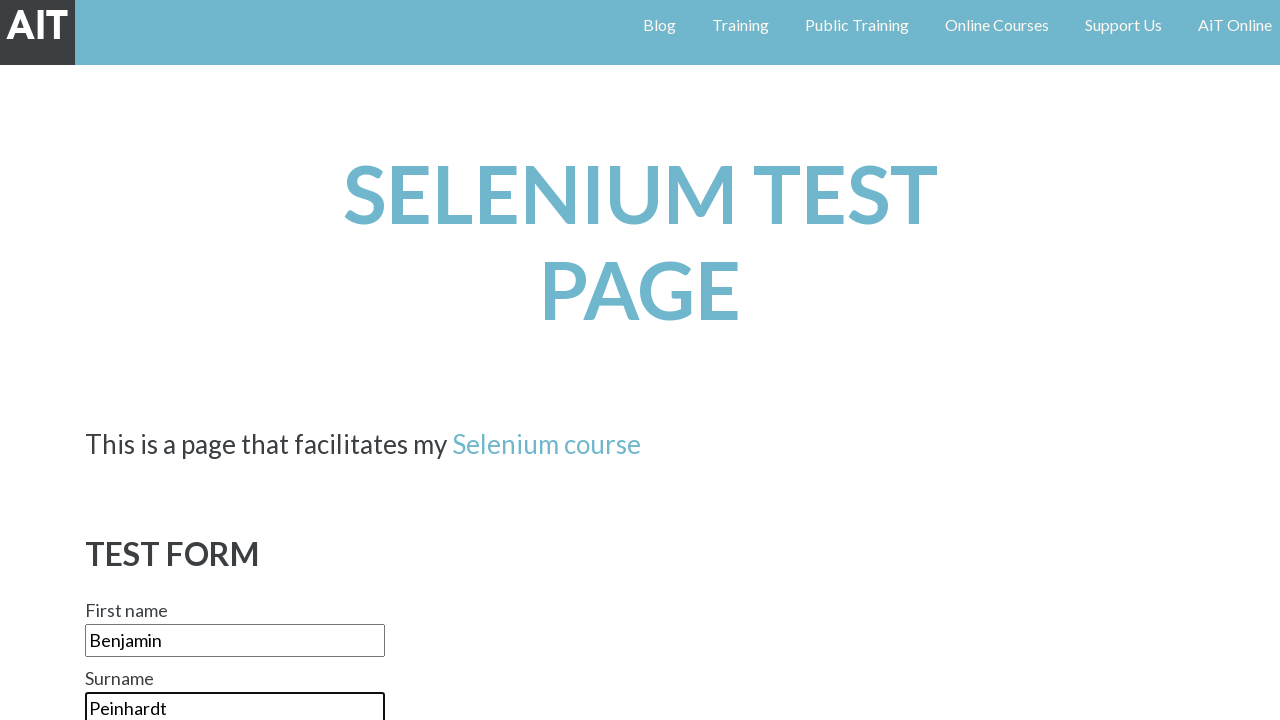

Selected 'Asia' from continents visited dropdown on internal:label="Which continents have you visited"i
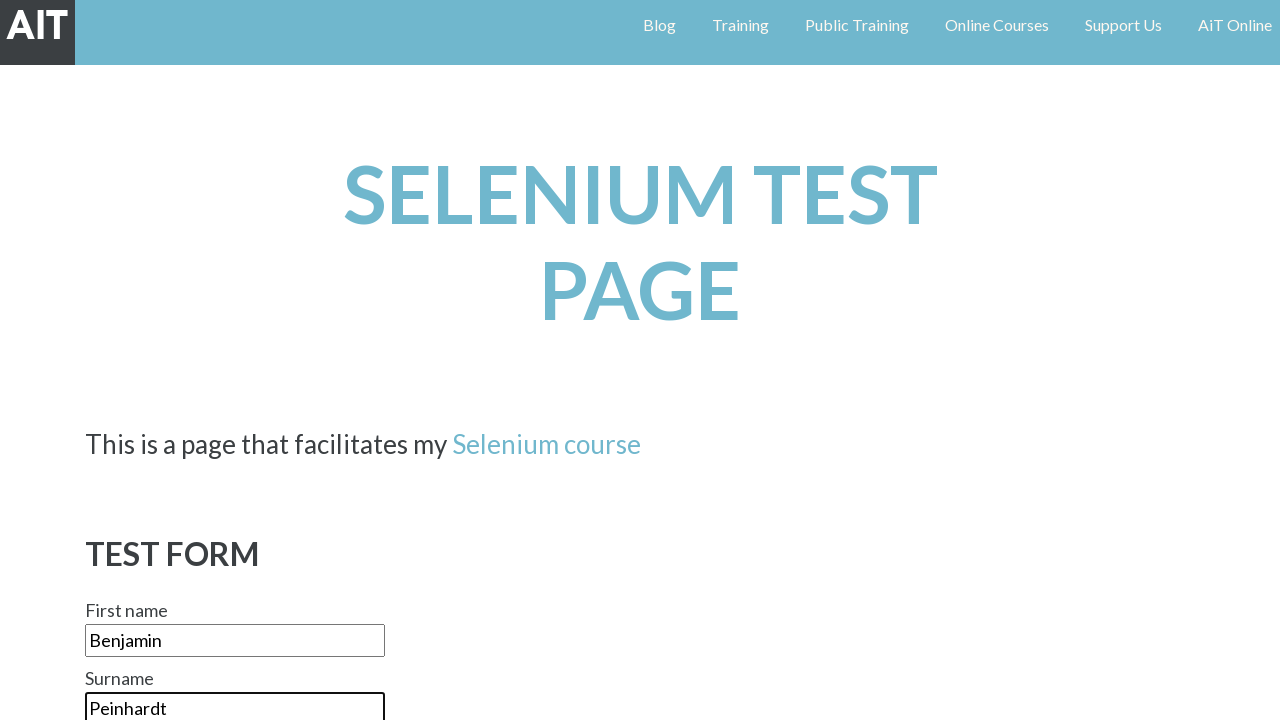

Clicked red color radio button at (92, 361) on xpath=//*[@id='red']
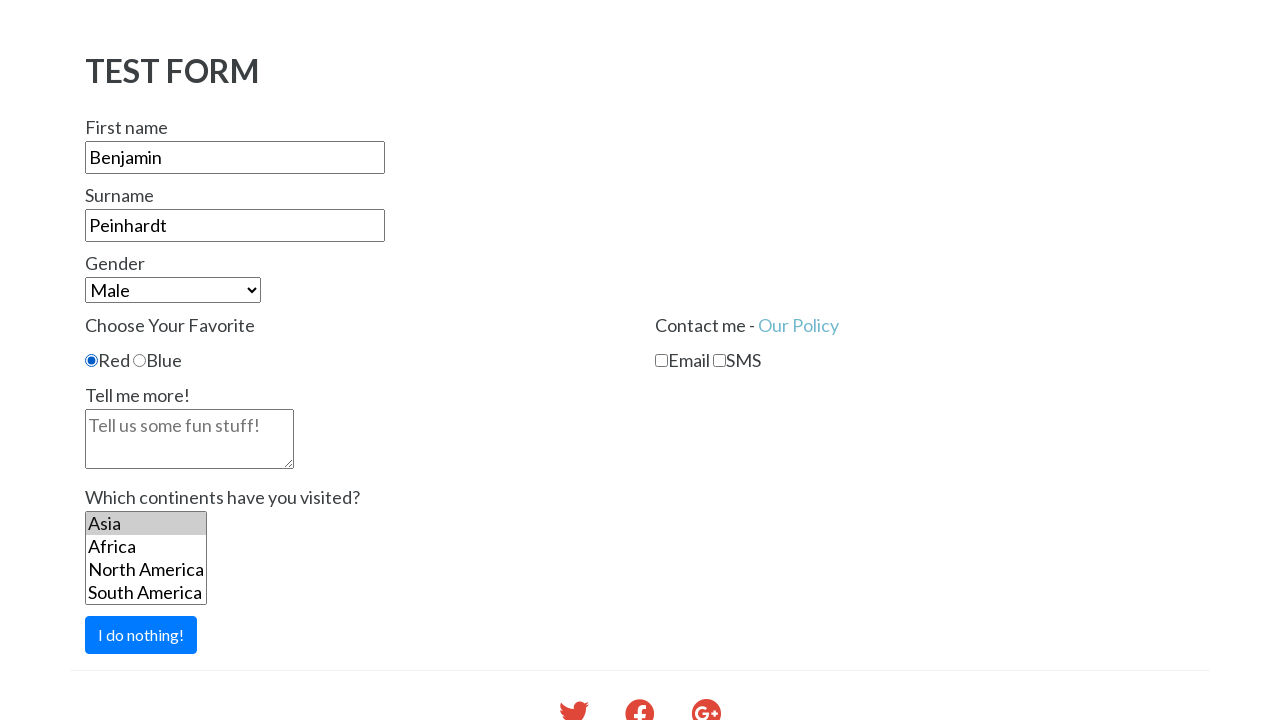

Filled textarea with 'there's not much to tell' on internal:label="Tell me more!"i
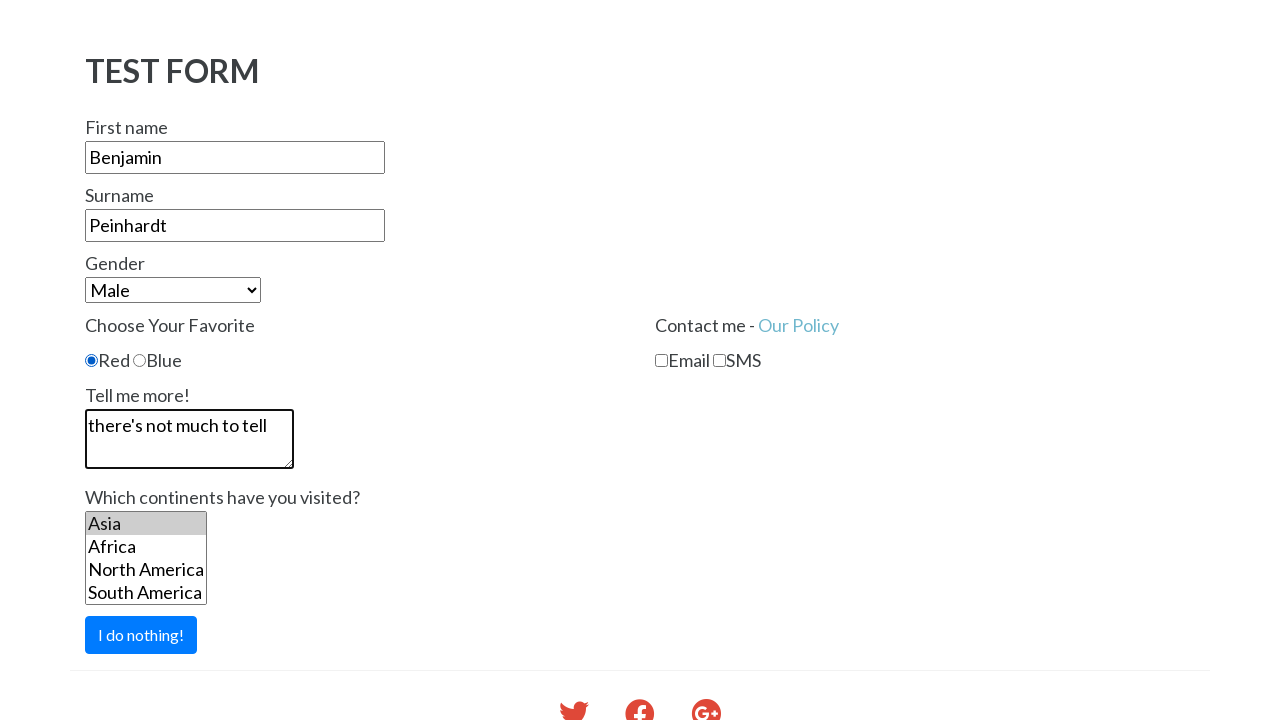

Checked email contact preference checkbox at (662, 361) on internal:label="Email"i
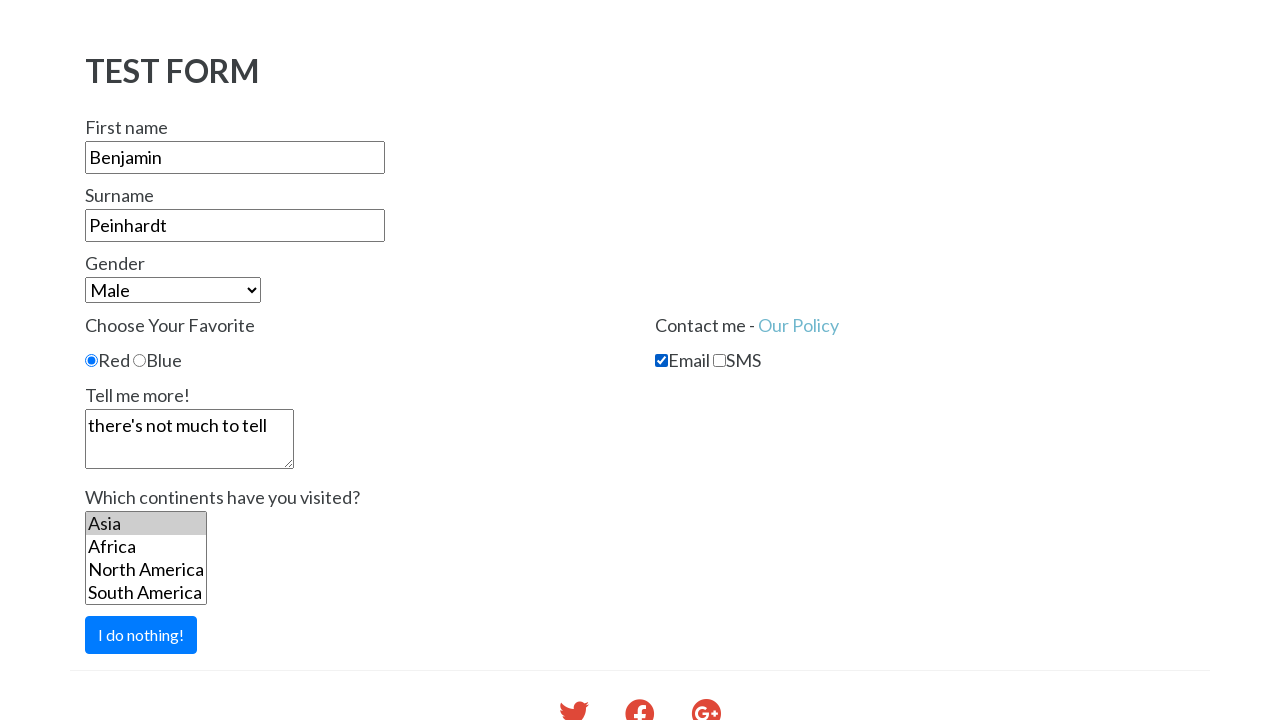

Checked SMS contact preference checkbox at (720, 361) on internal:label="SMS"i
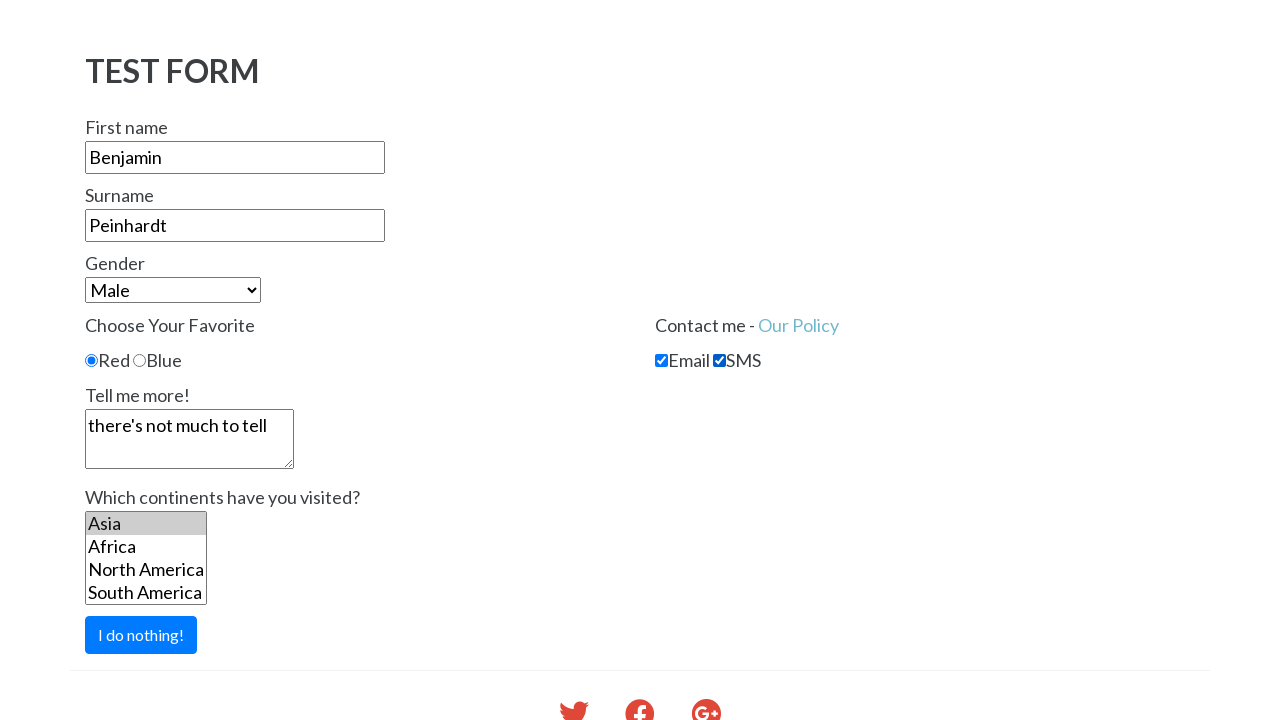

Form is fully visible and loaded
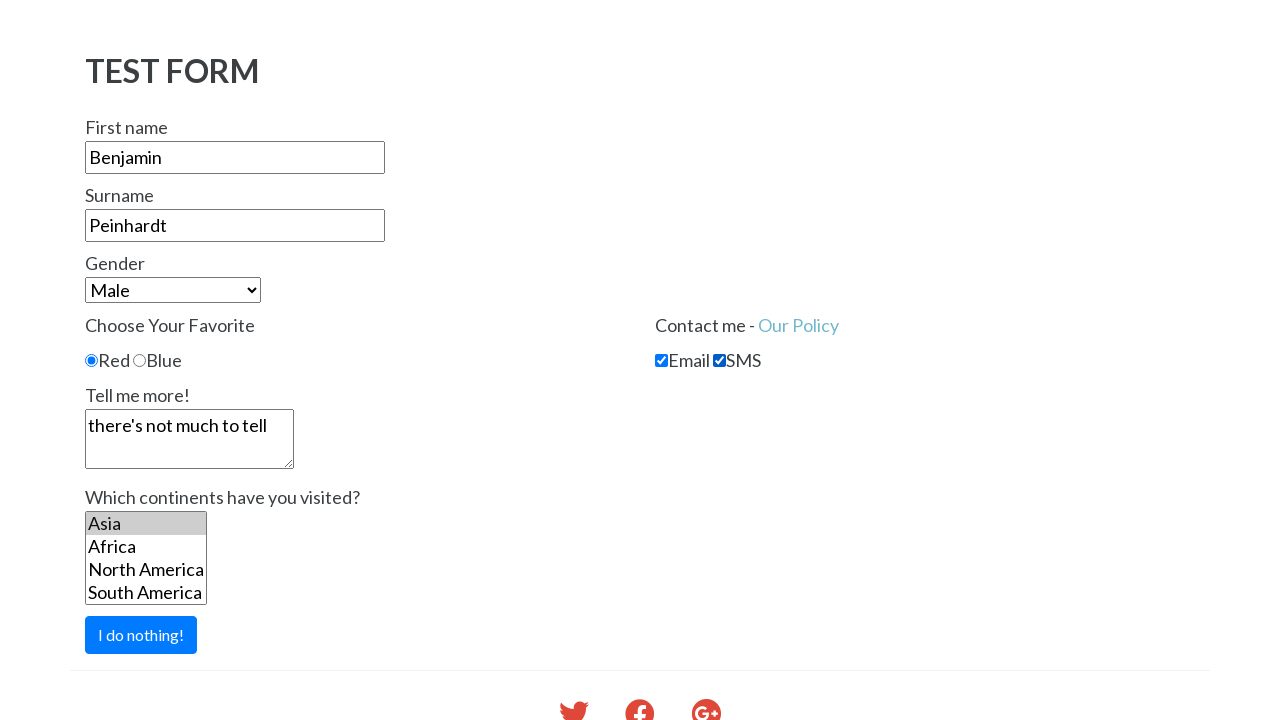

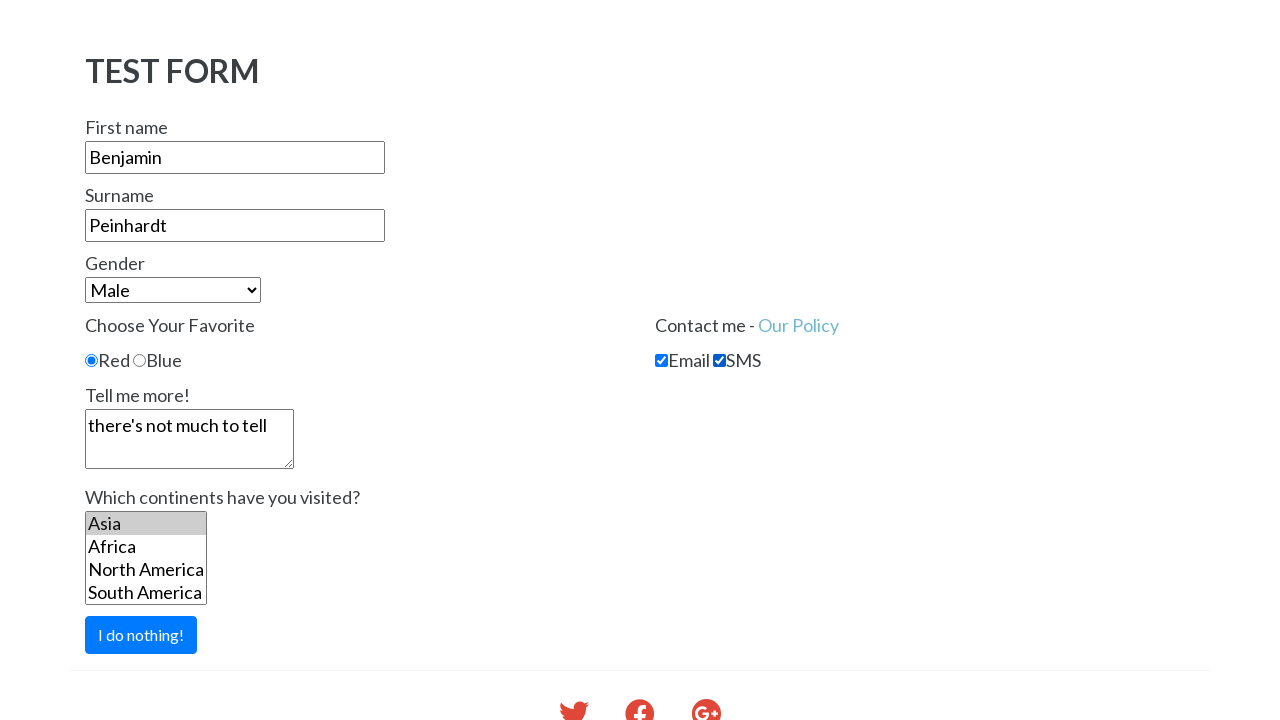